Tests a JavaScript prompt alert by clicking the third alert button, typing text into the prompt, accepting it, and verifying the entered text is displayed.

Starting URL: https://testcenter.techproeducation.com/index.php?page=javascript-alerts

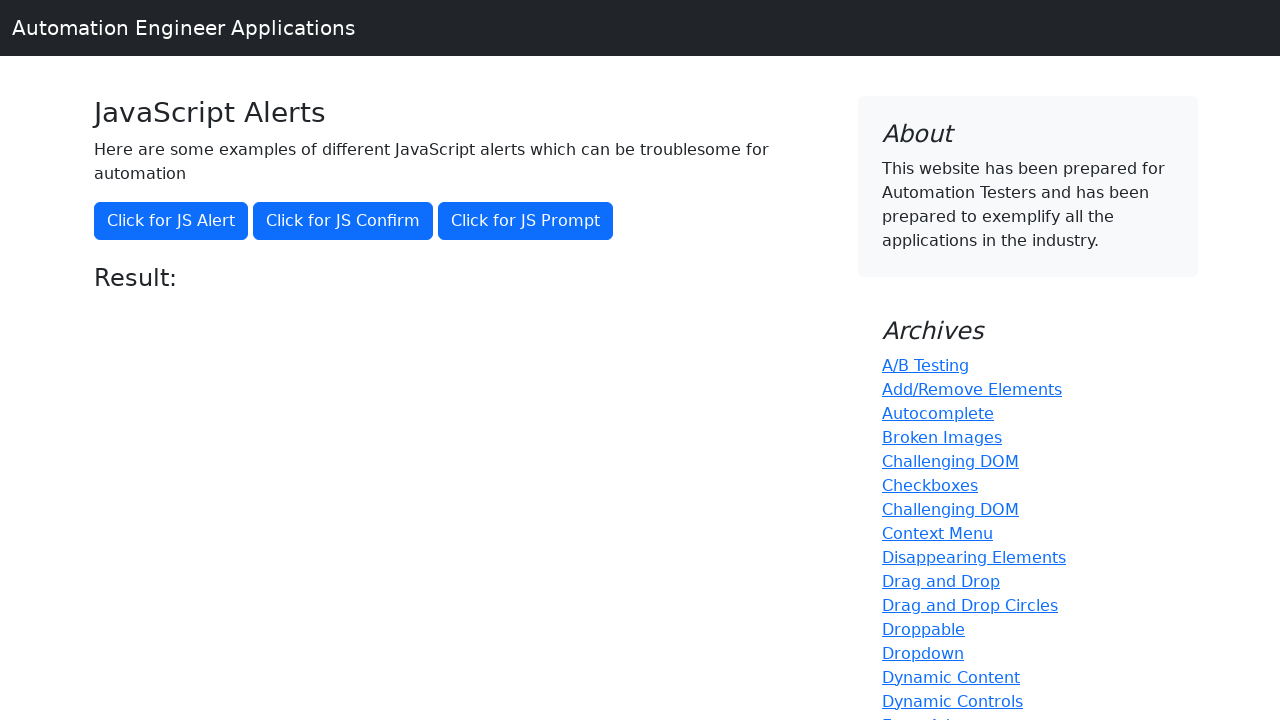

Set up dialog handler to accept prompt with 'Hello World'
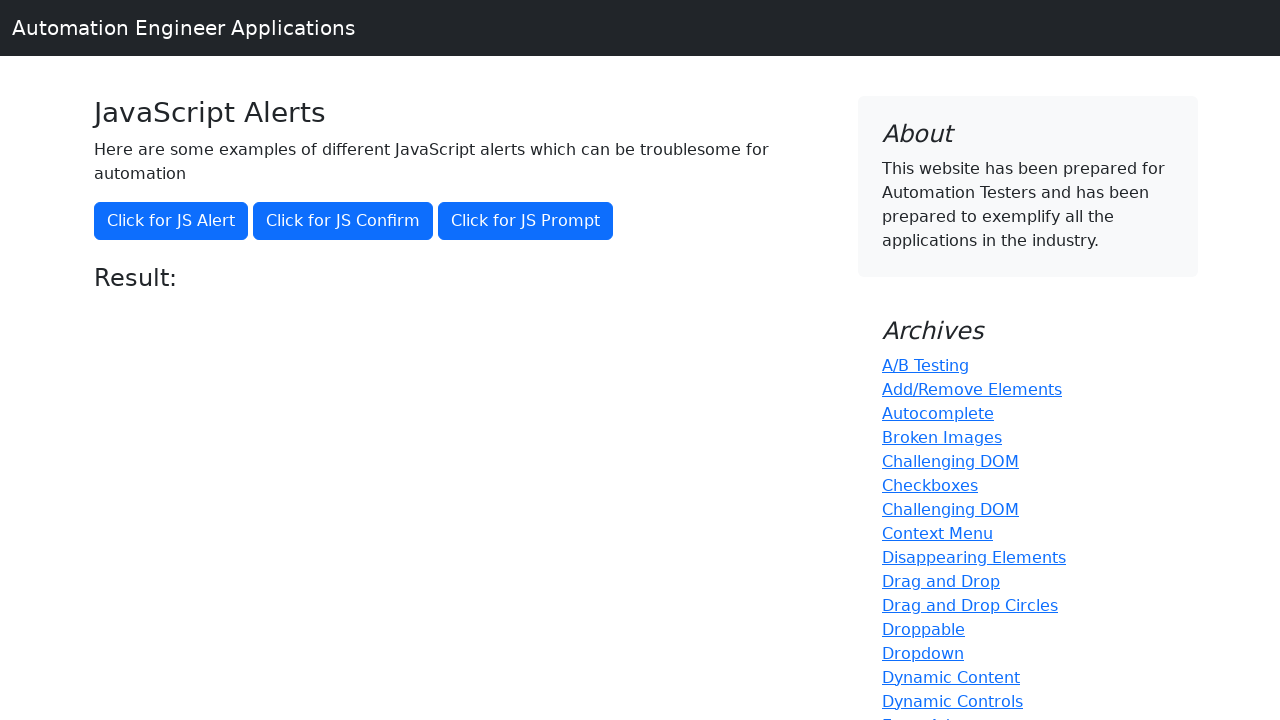

Clicked the third alert button to trigger JavaScript prompt at (526, 221) on xpath=//button[@onclick='jsPrompt()']
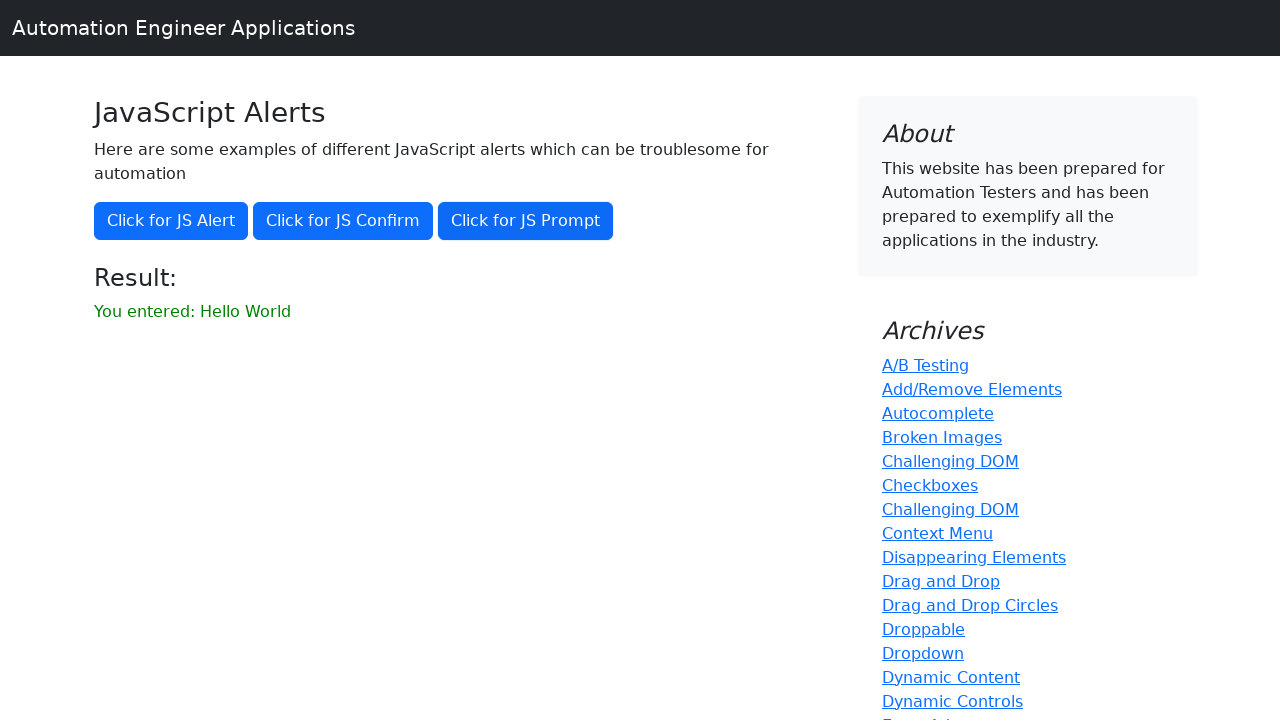

Result text element loaded after prompt was accepted
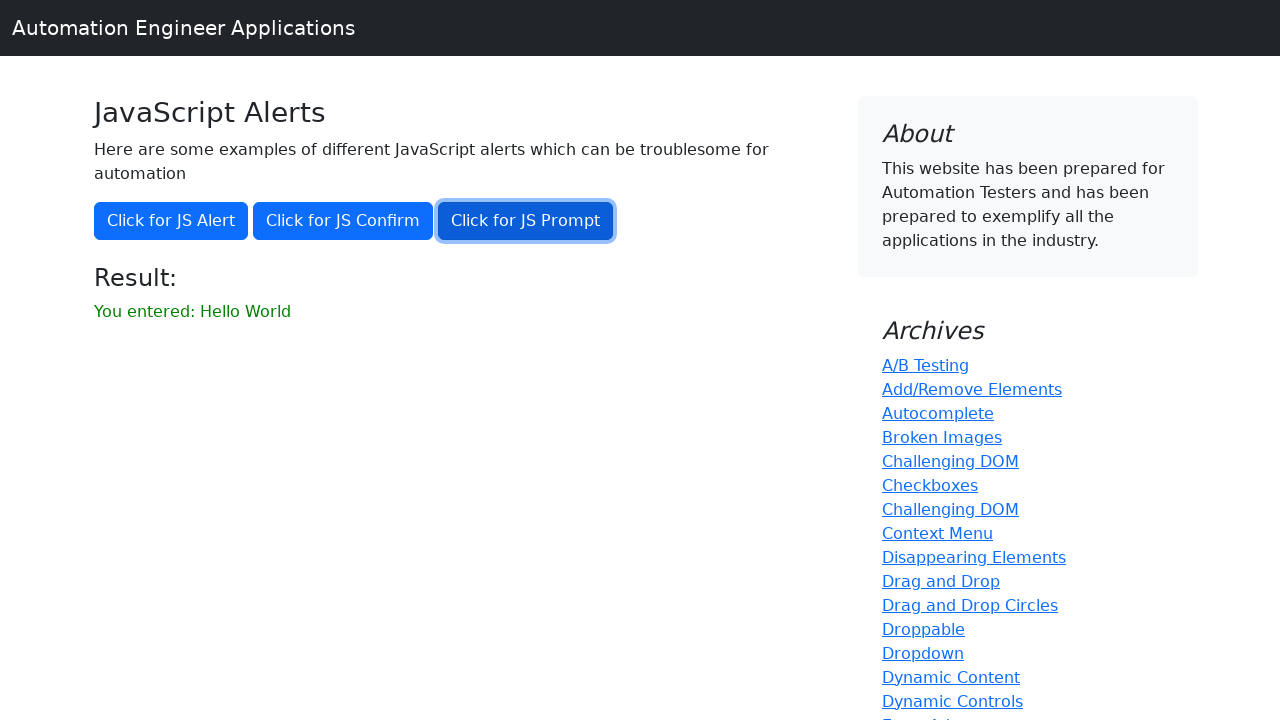

Retrieved result text content
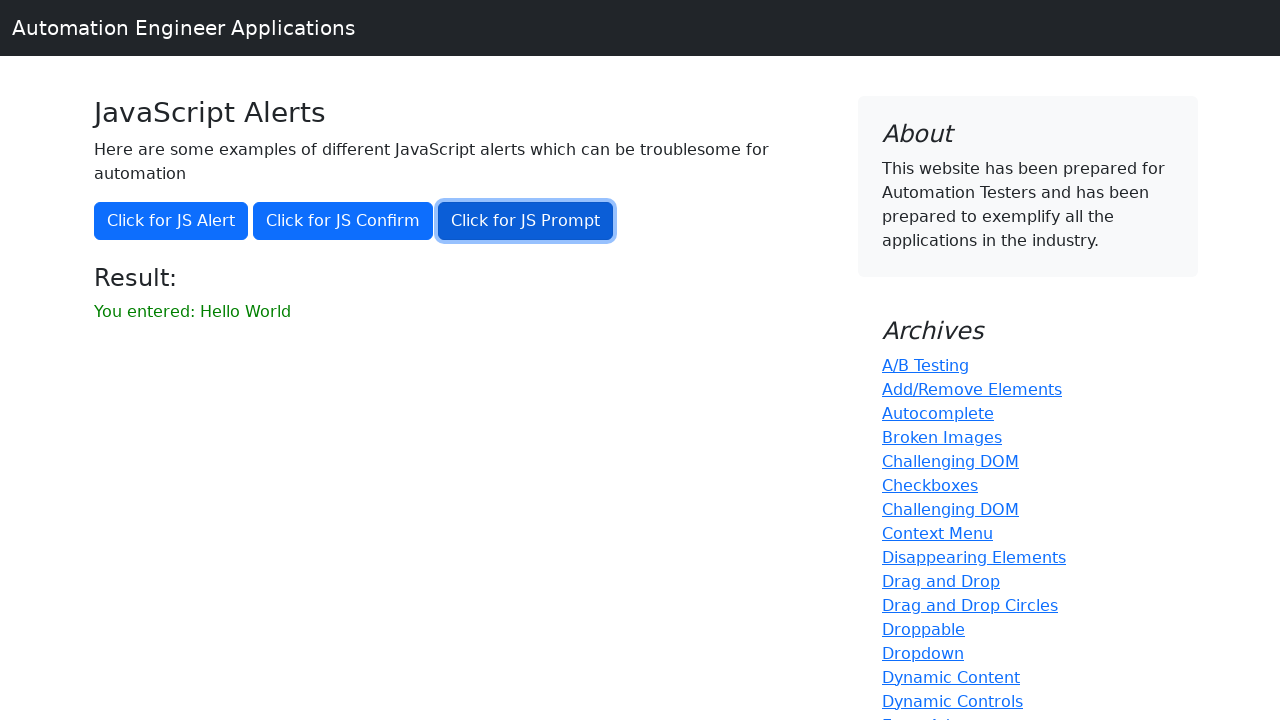

Verified that entered text 'You entered: Hello World' is displayed
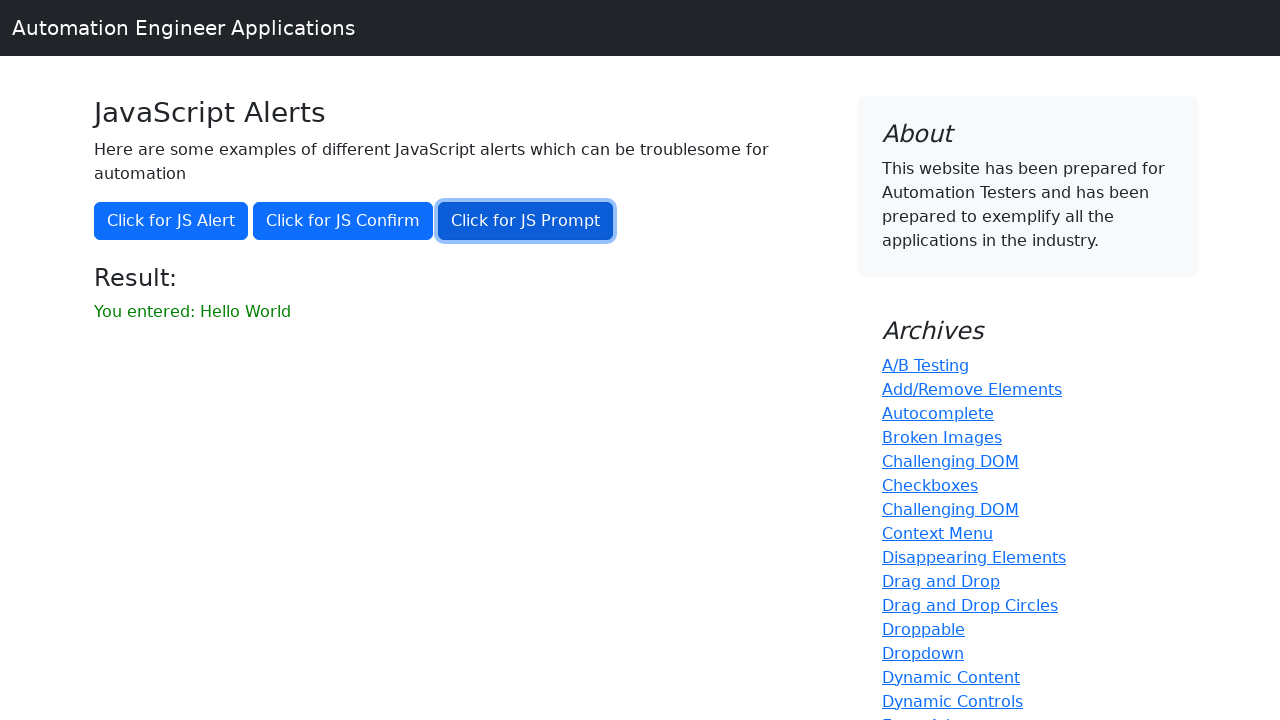

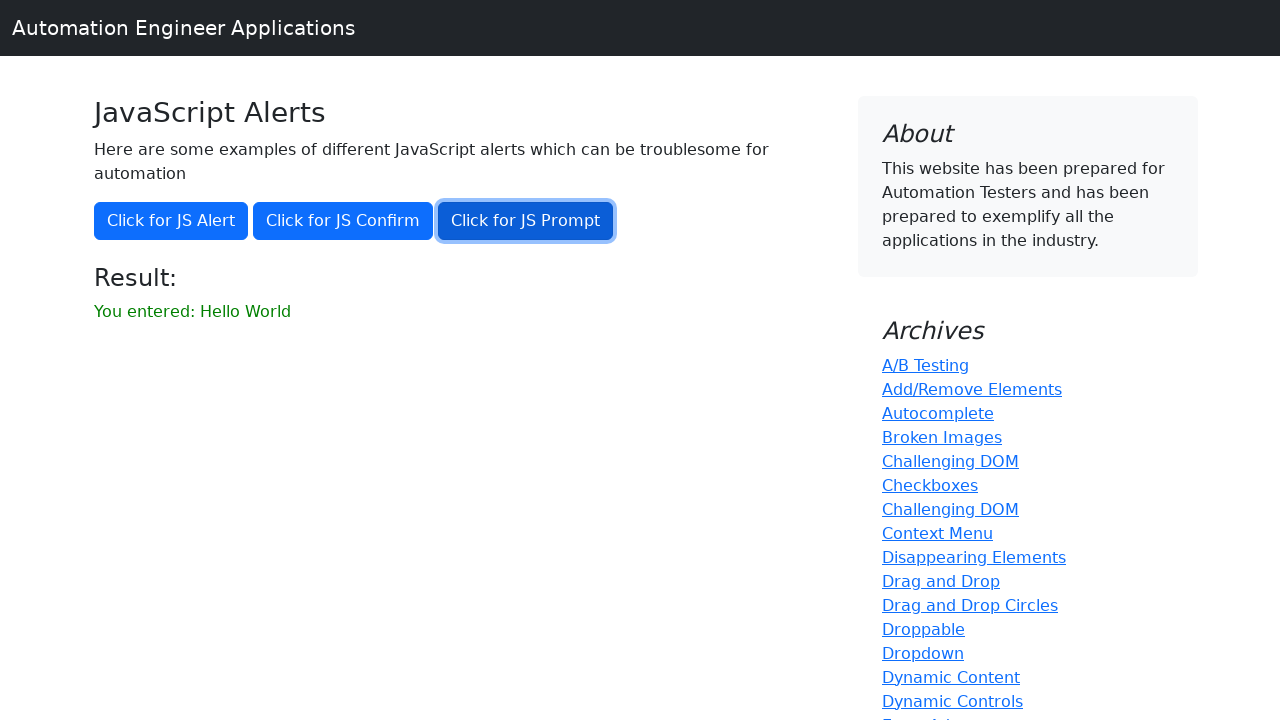